Tests right-clicking (context click) a button and verifying the right click message appears

Starting URL: https://demoqa.com/buttons

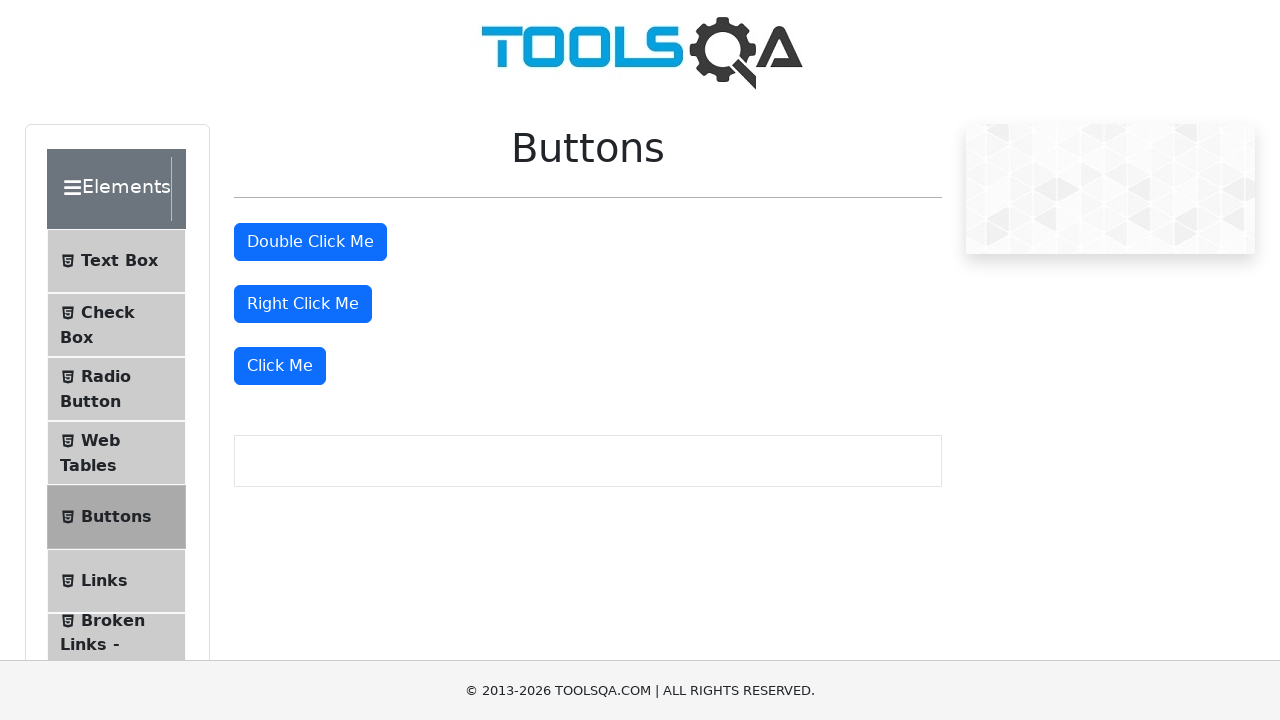

Scrolled to right-click button into view
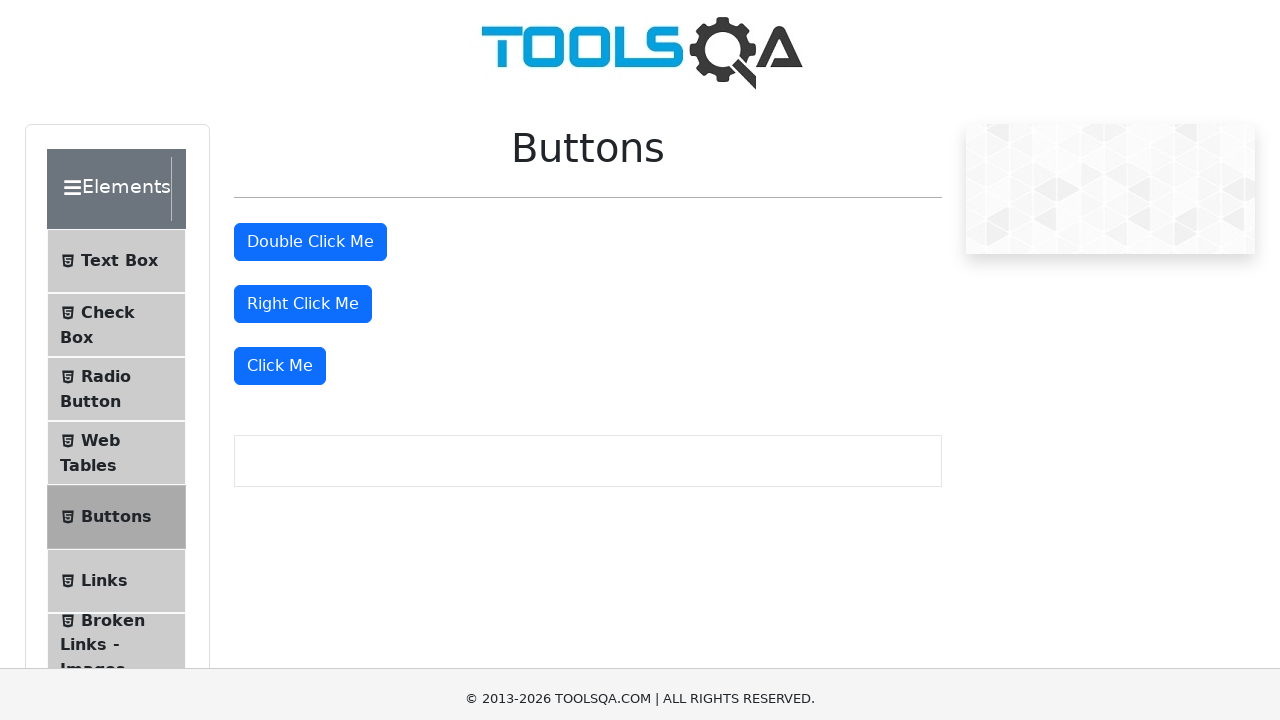

Right-clicked the button at (303, 19) on #rightClickBtn
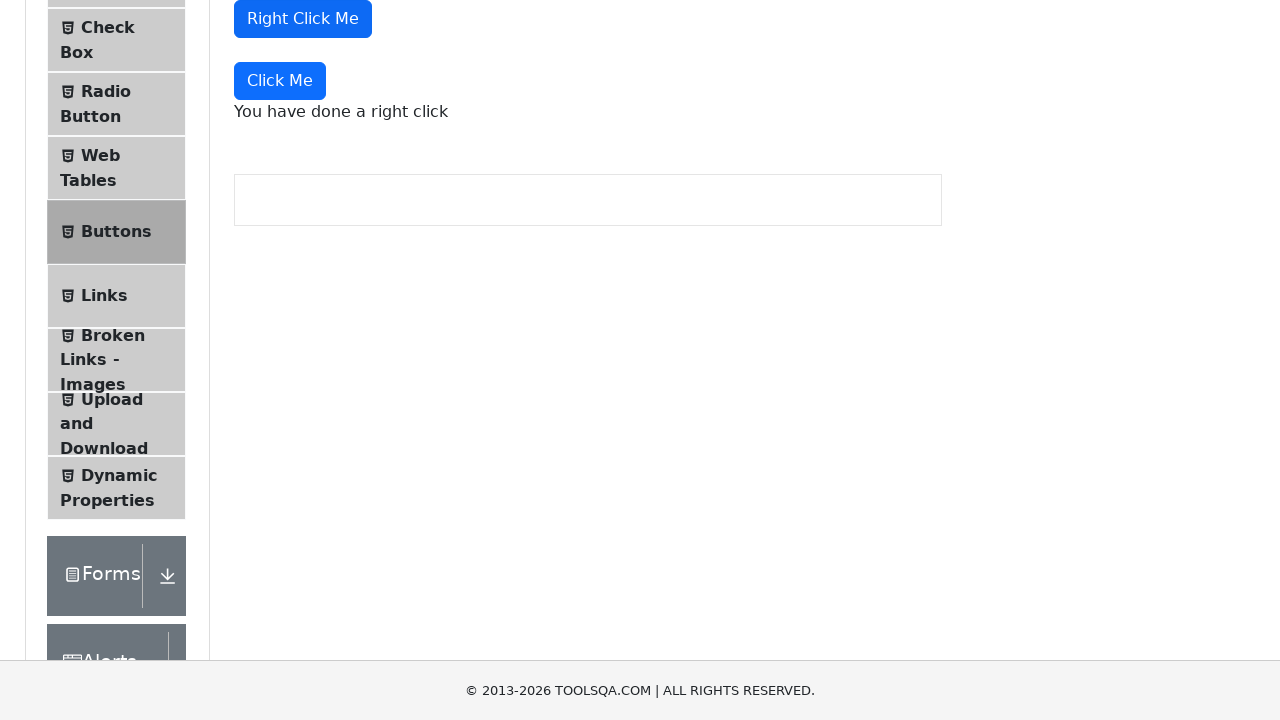

Right-click message appeared on page
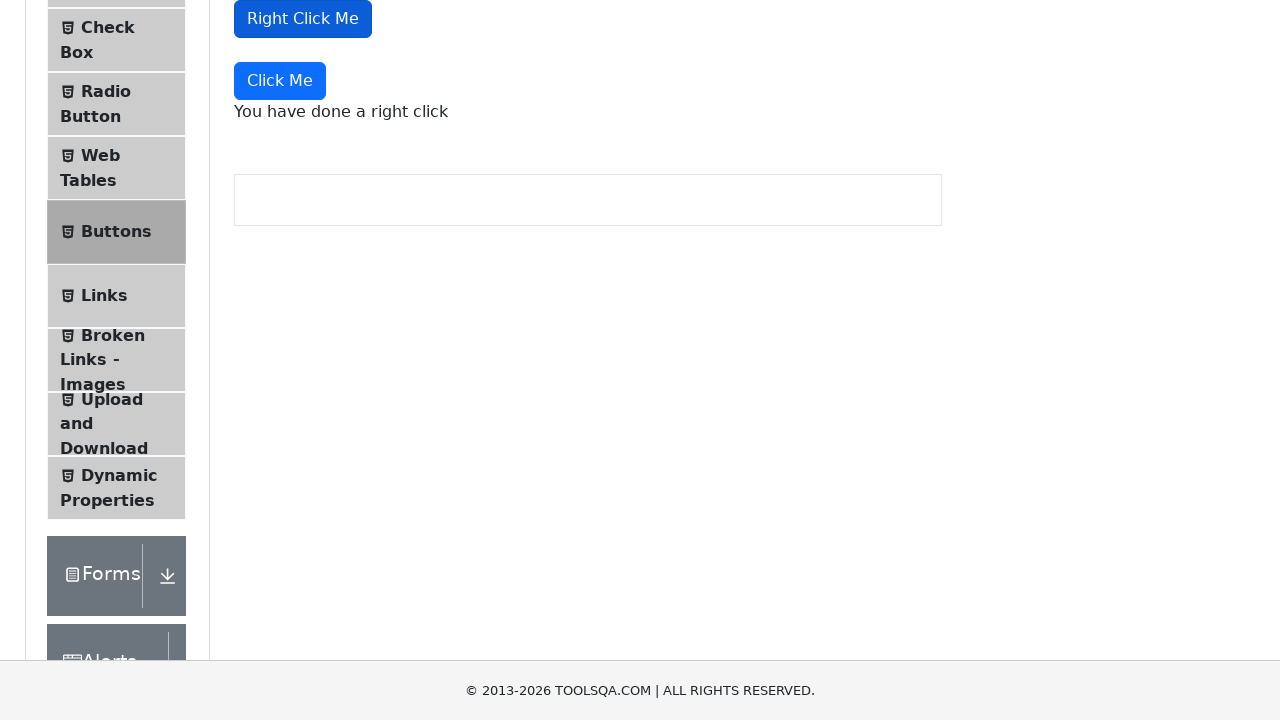

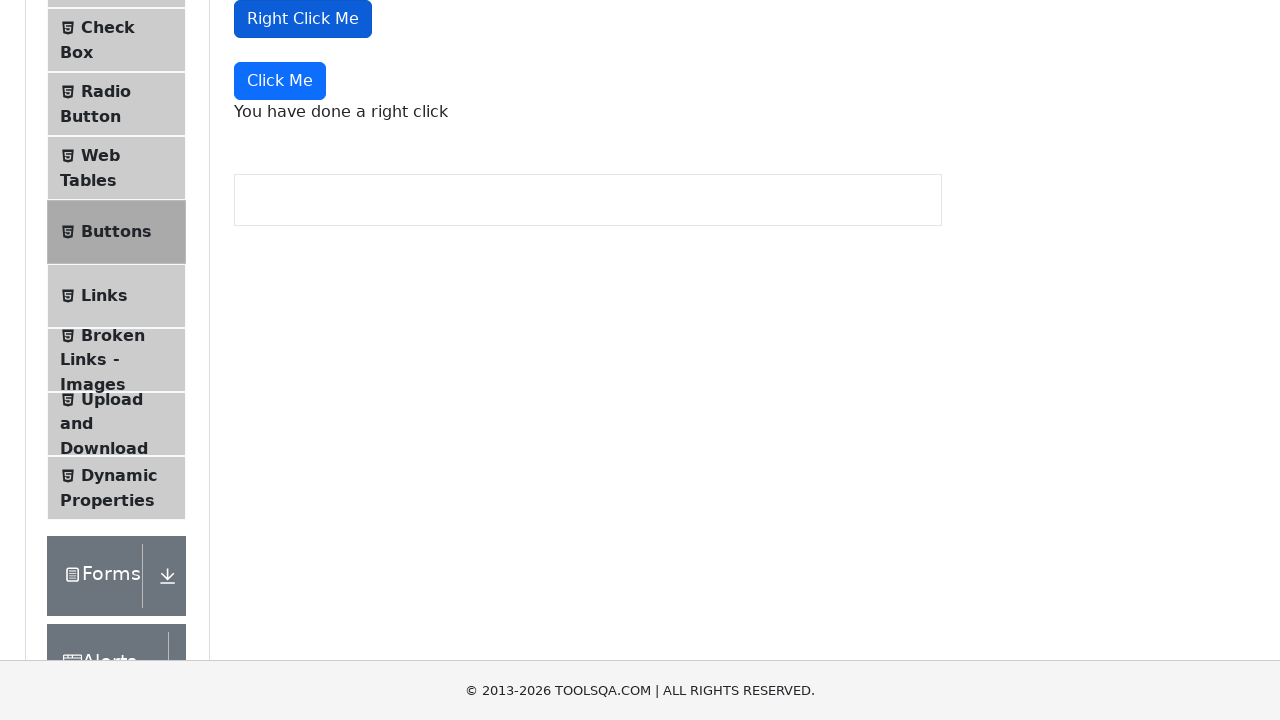